Tests adding specific products (Cucumber and Brocolli) to cart on a grocery shopping practice website by iterating through product listings and clicking add buttons for matching items

Starting URL: https://rahulshettyacademy.com/seleniumPractise/#/

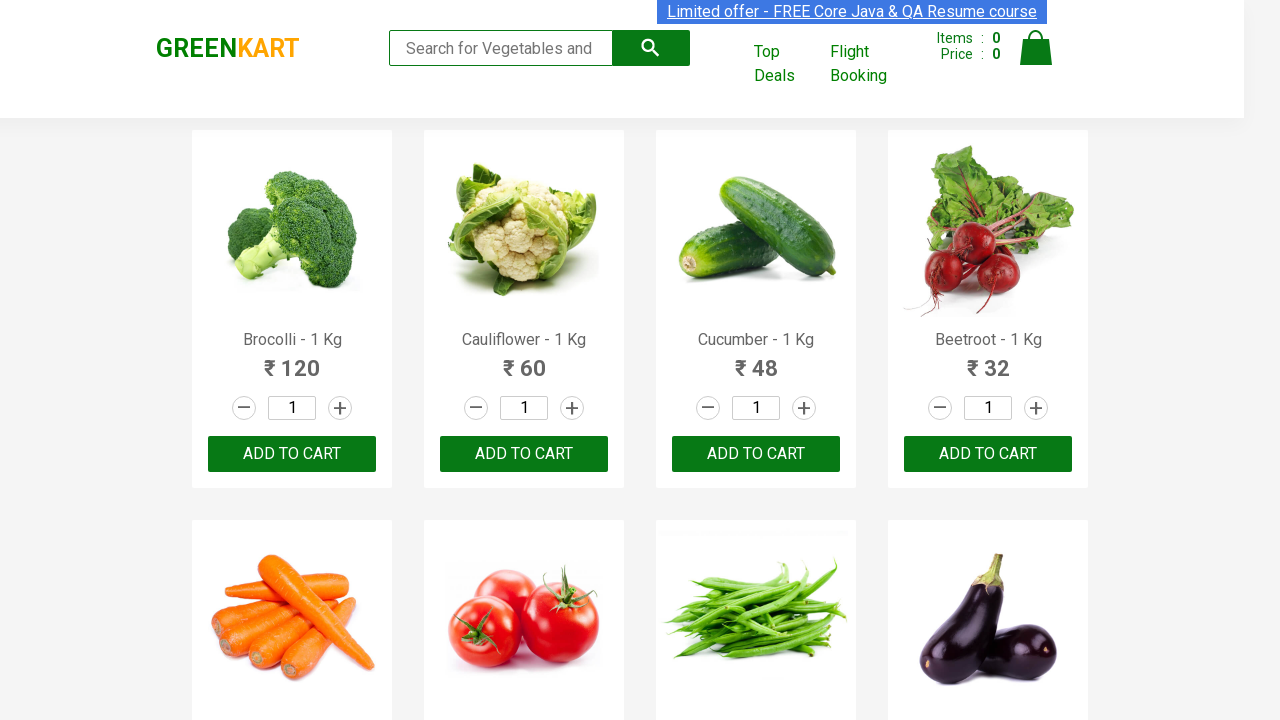

Waited for product listings to load
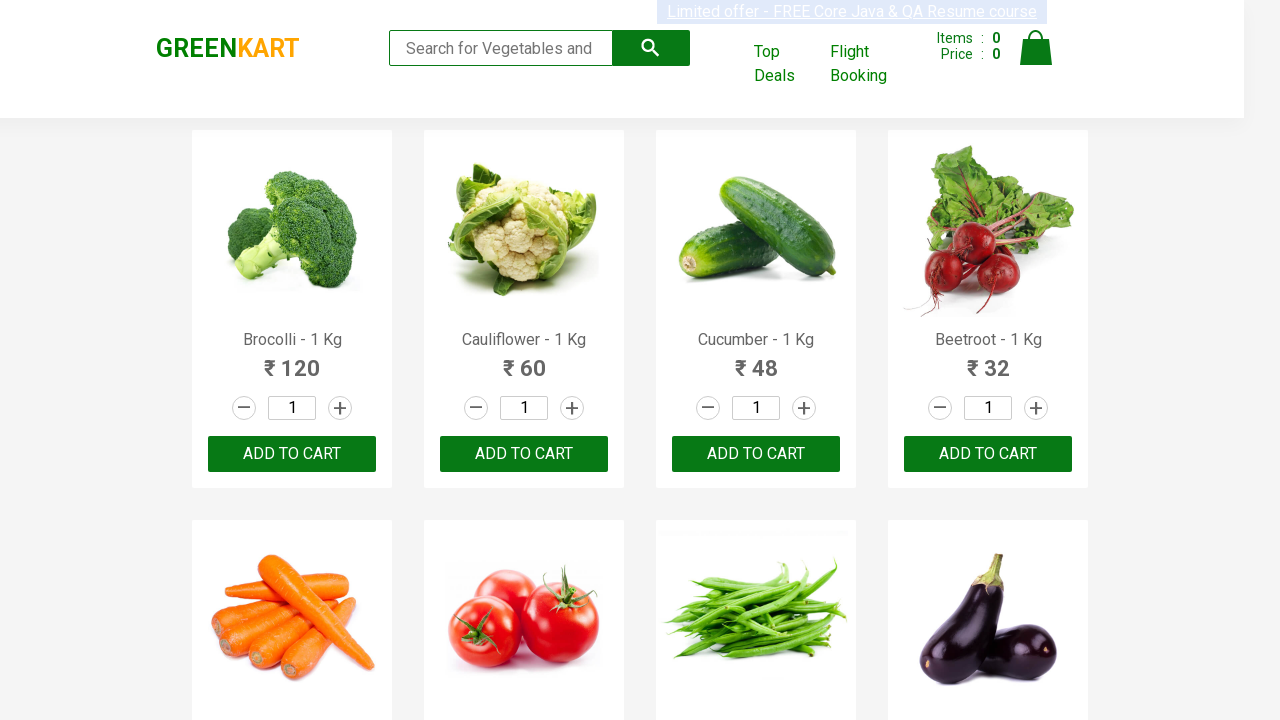

Retrieved all product name elements from page
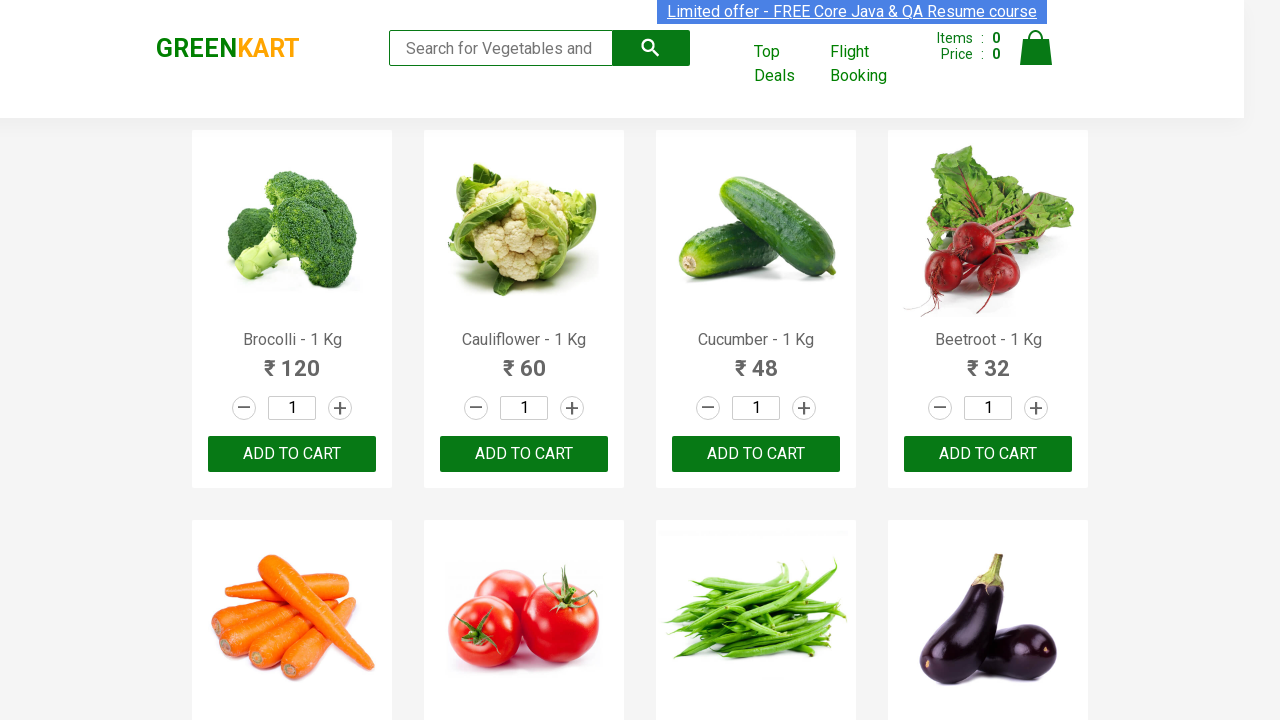

Retrieved all add-to-cart button elements from page
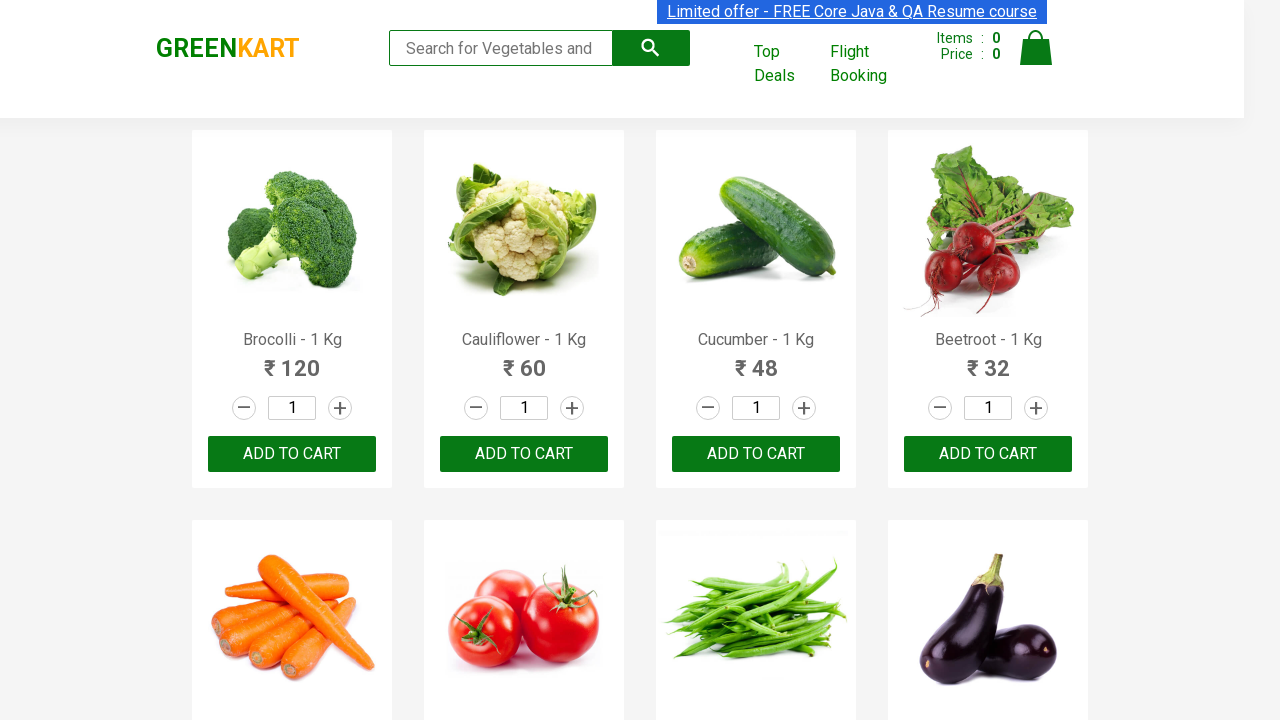

Added Brocolli to cart
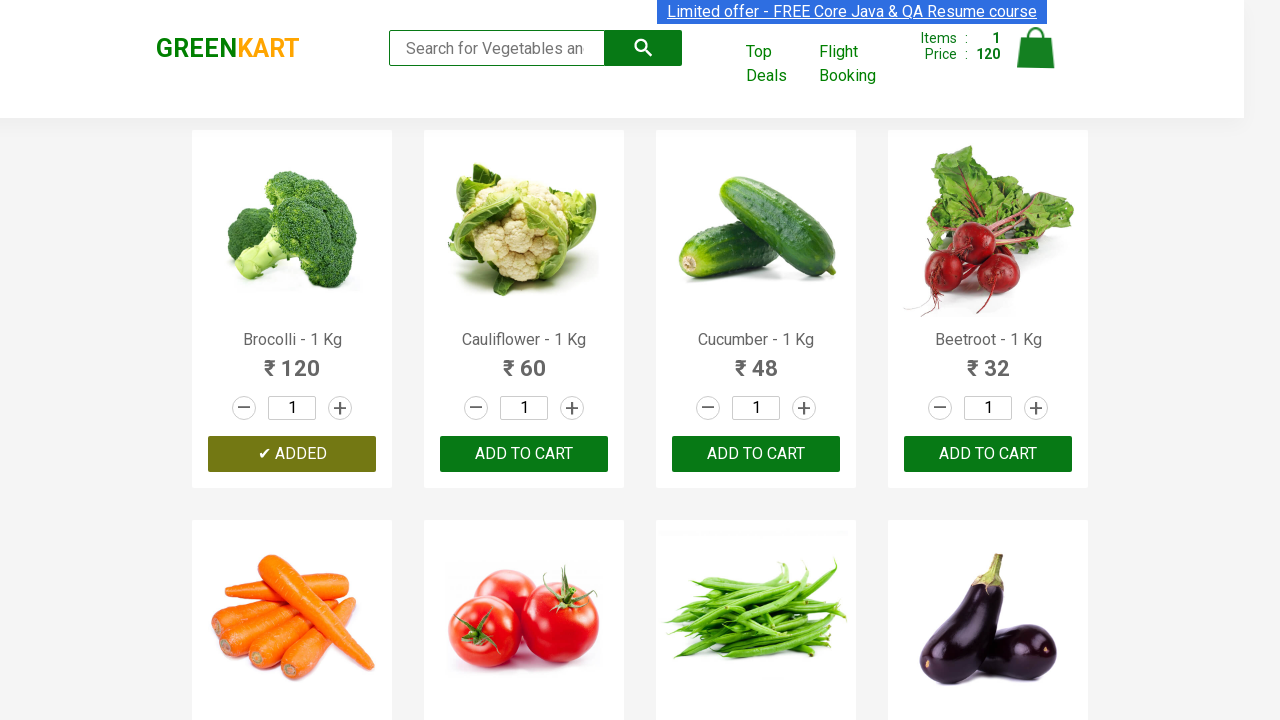

Added Cucumber to cart
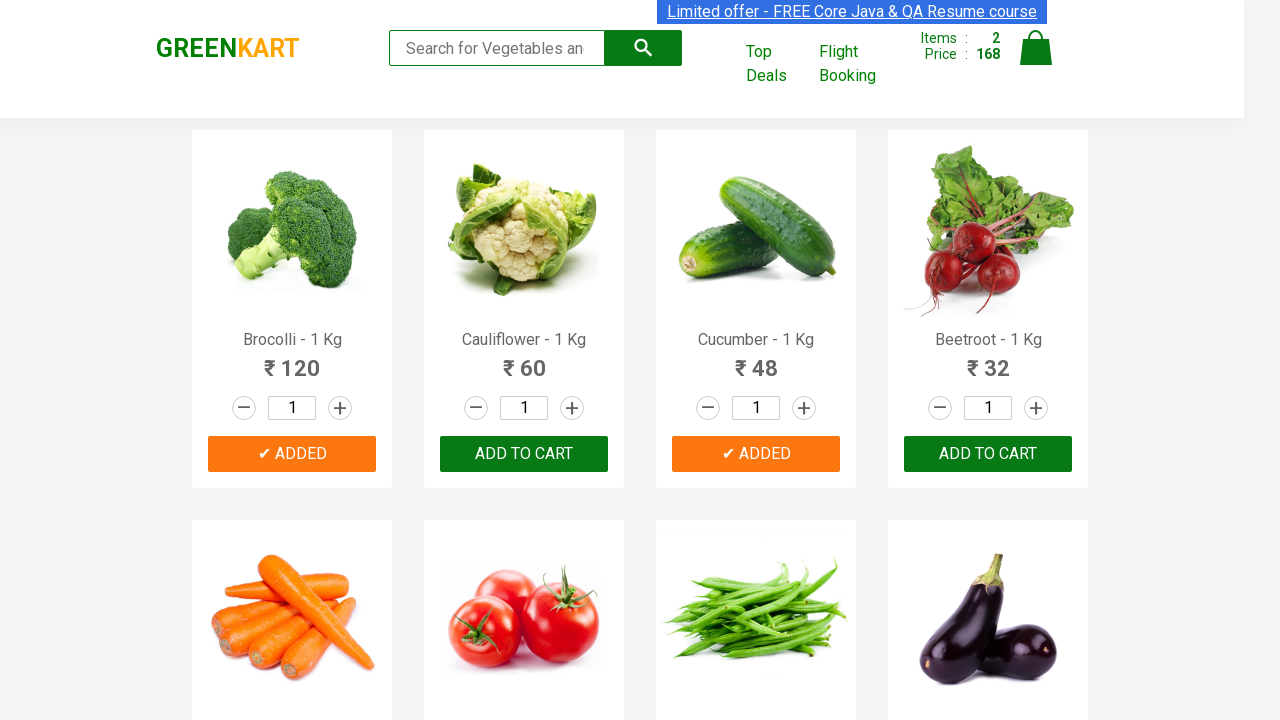

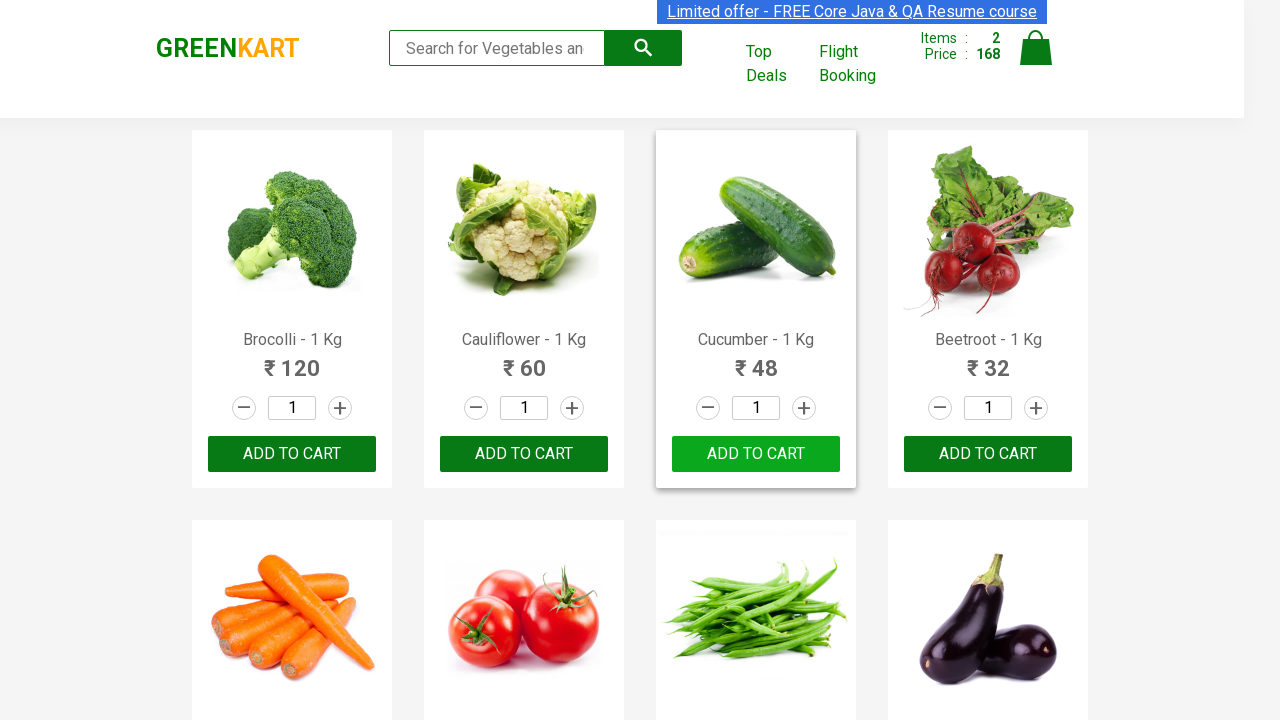